Tests user registration by filling out the registration form with first name, last name, username, and password, then verifying successful registration message

Starting URL: https://www.globalsqa.com/angularJs-protractor/registration-login-example/

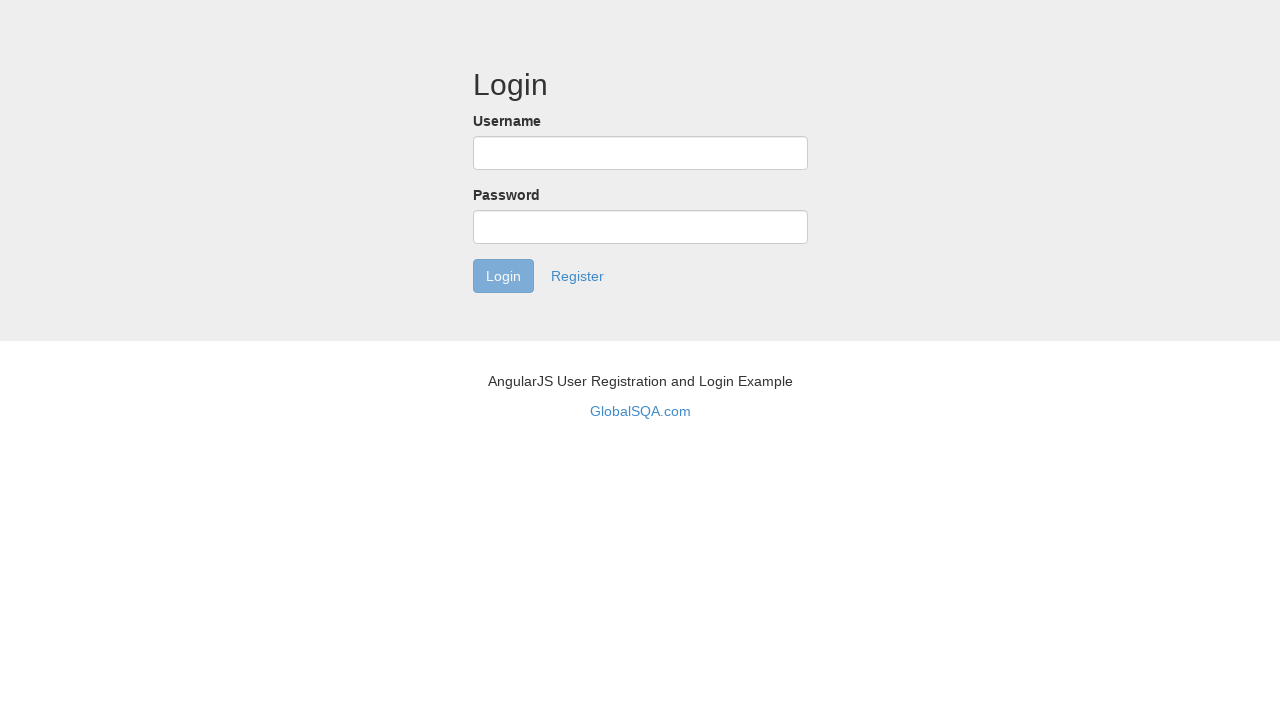

Clicked Register link at (577, 276) on a:has-text('Register')
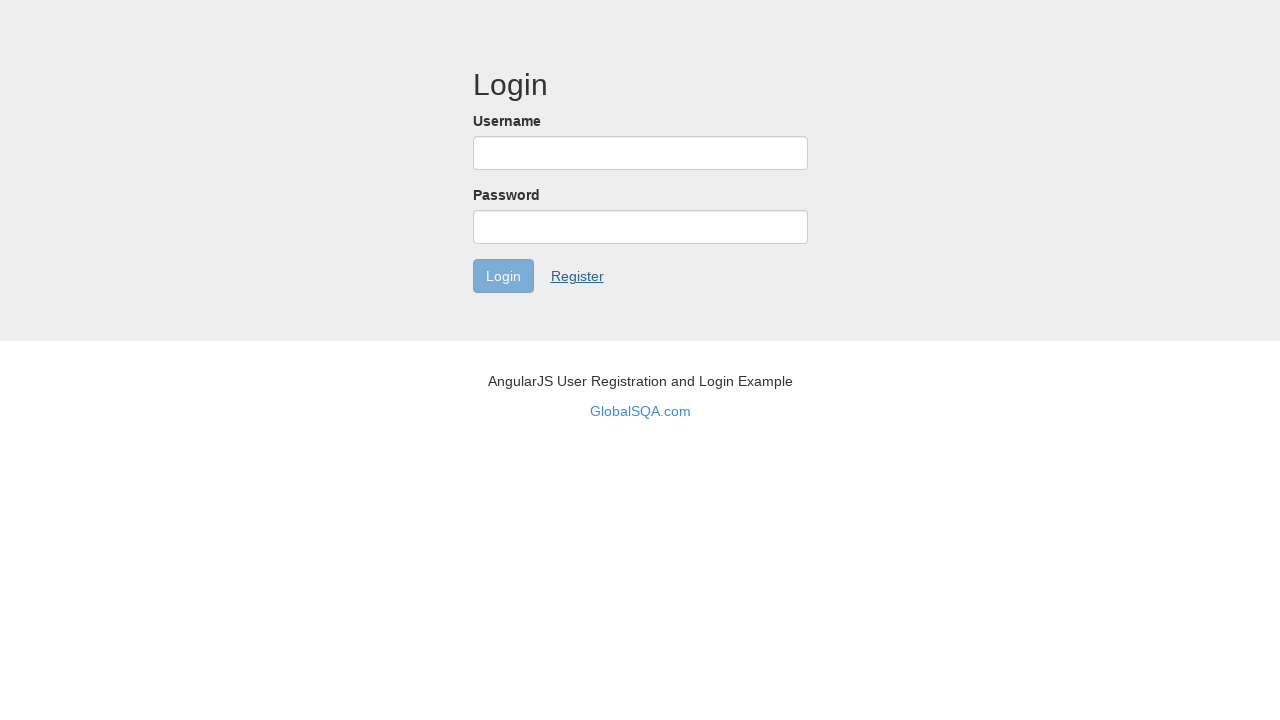

Filled first name field with 'Test' on input[name='firstName']
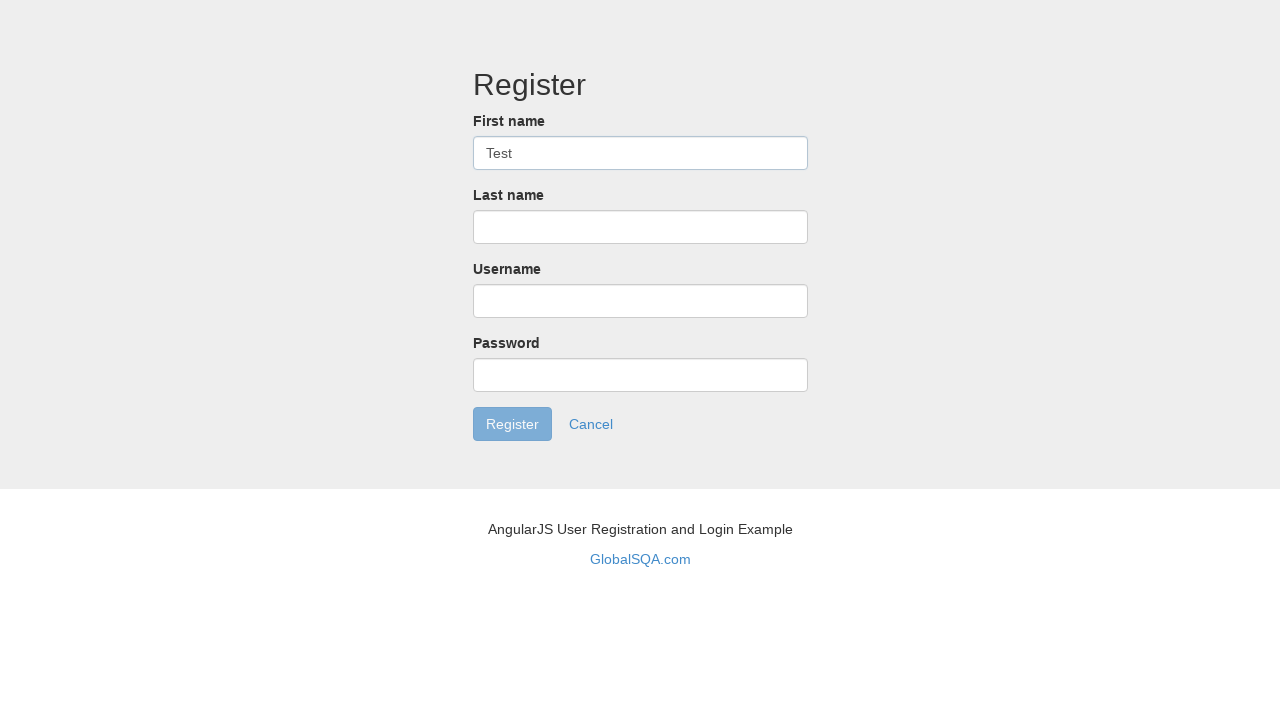

Filled last name field with 'User' on input[name='lastName']
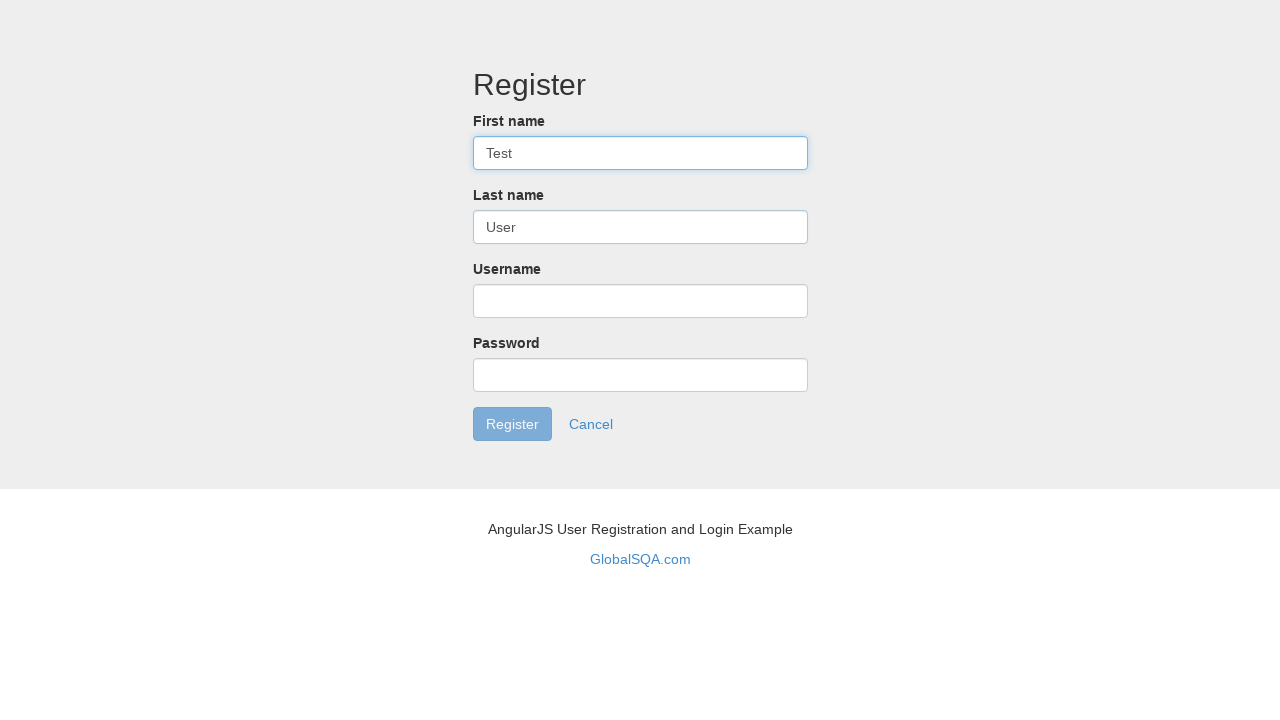

Filled username field with 'testuser7842' on input[name='username']
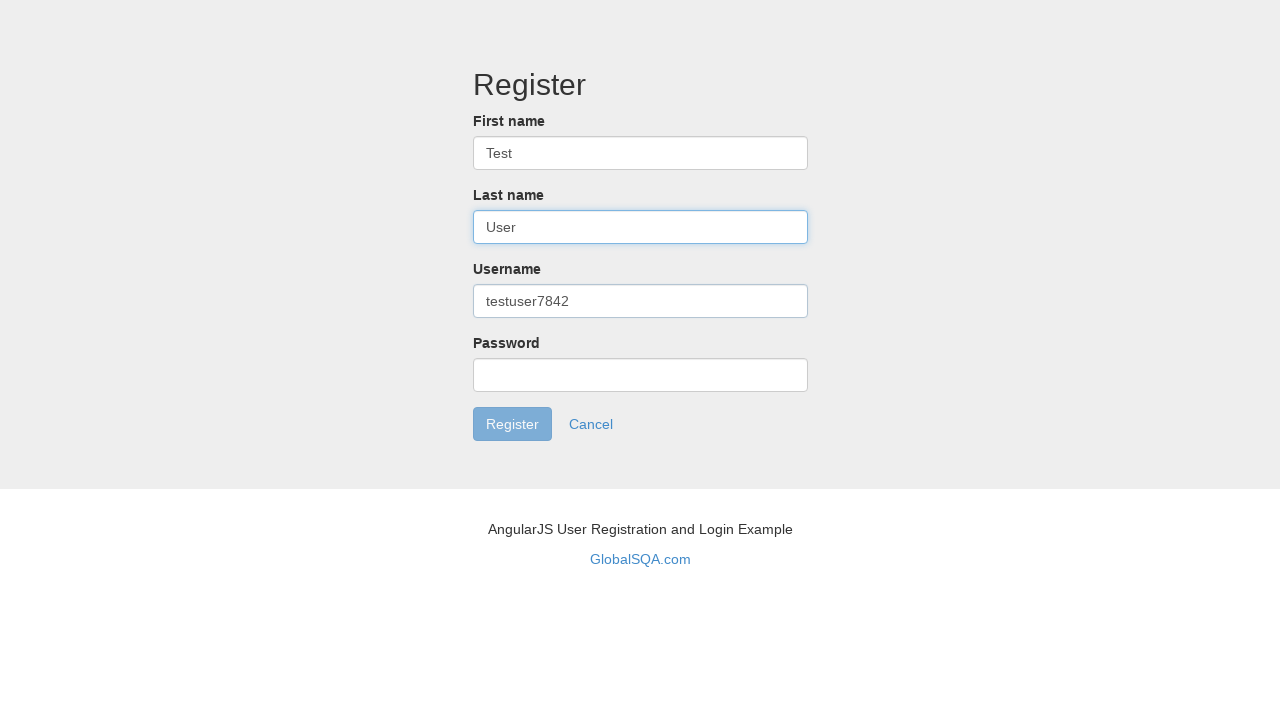

Filled password field with 'securePass456' on input[name='password']
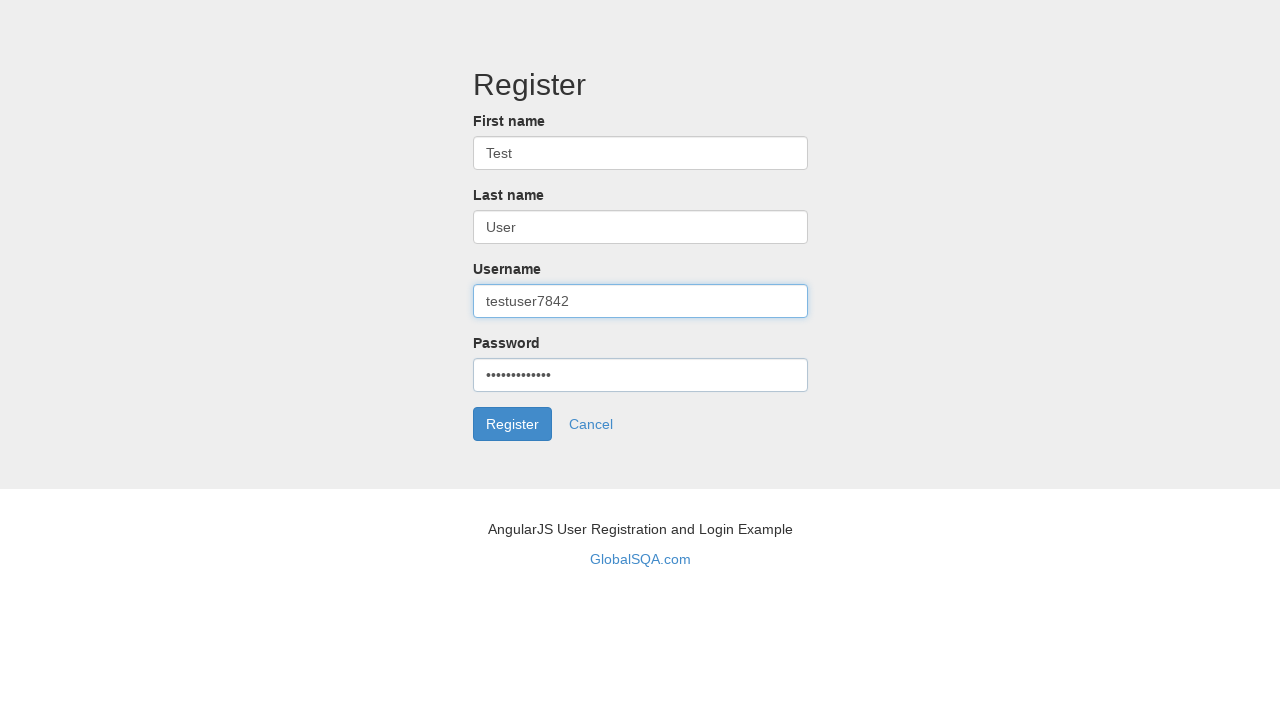

Clicked submit button to register new user at (512, 424) on button[type='submit']
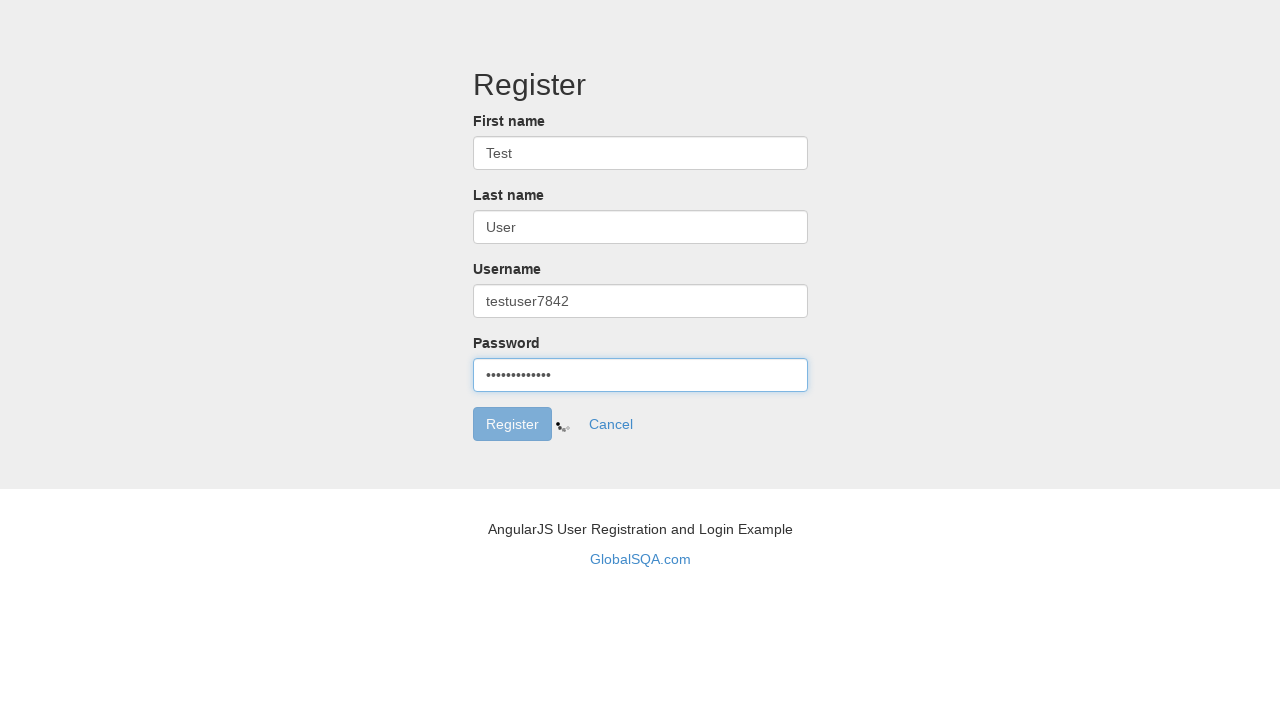

Registration success message displayed
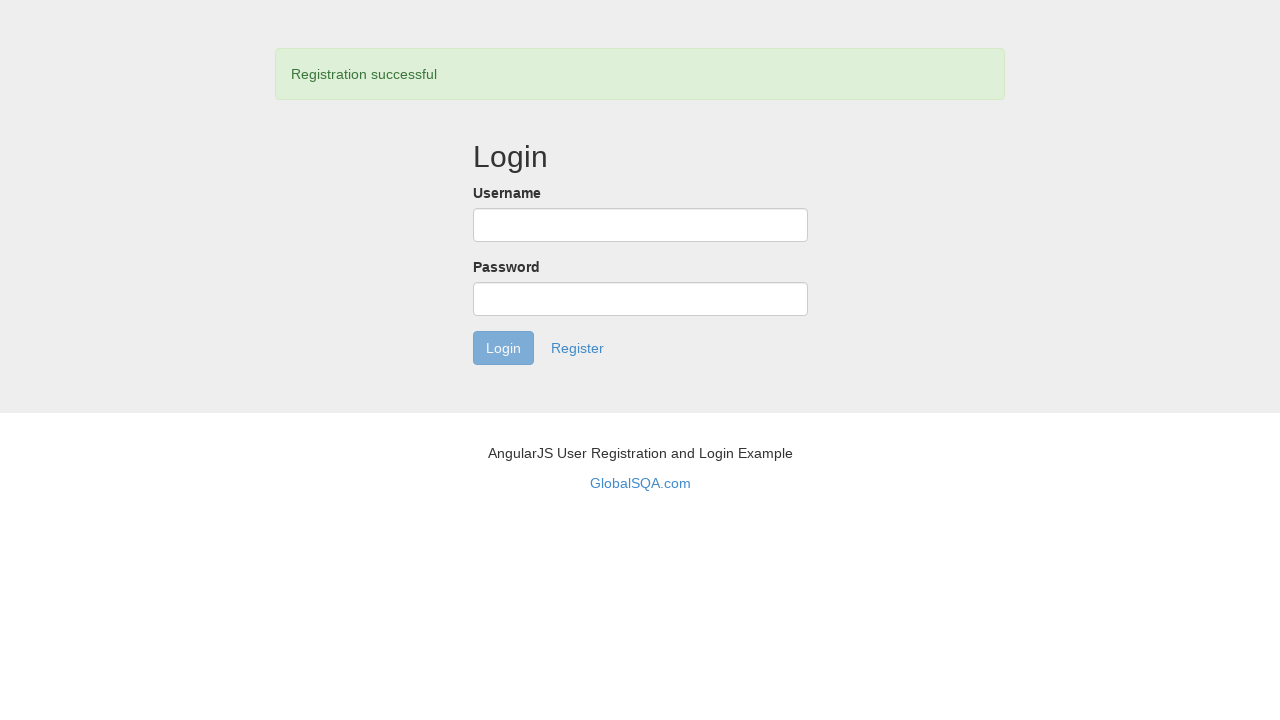

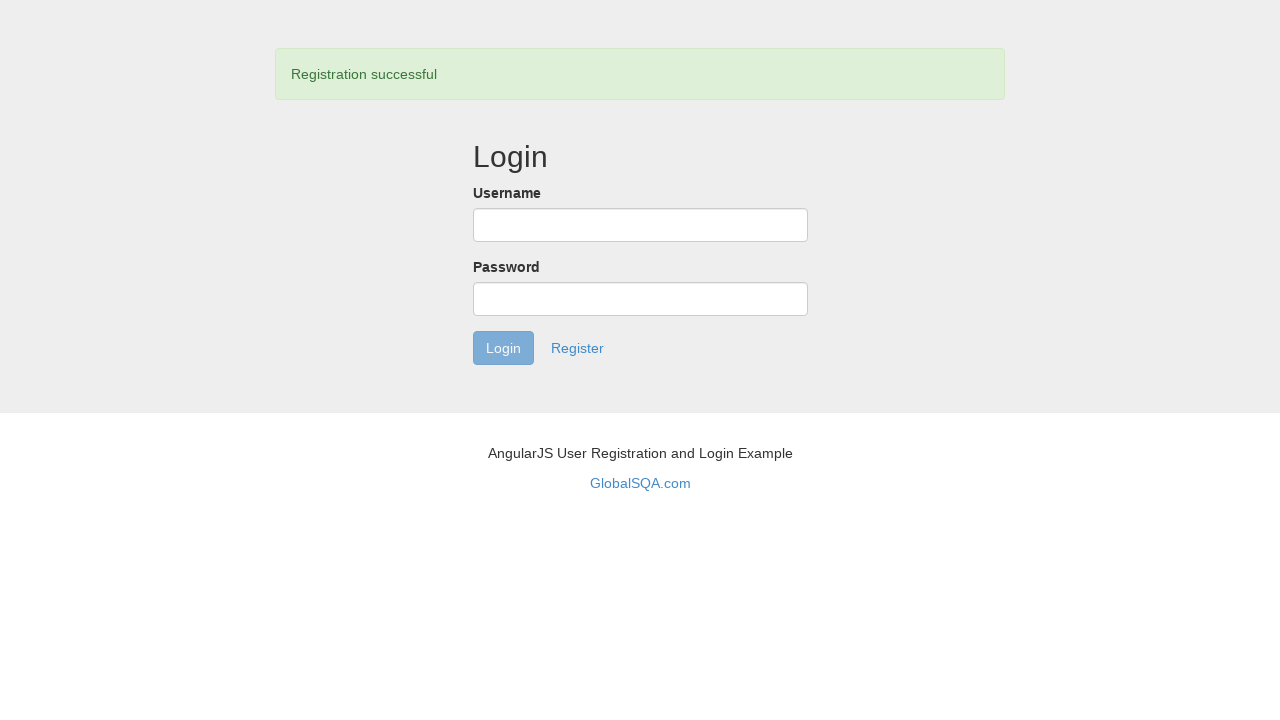